Tests JavaScript Prompt dialog by clicking the prompt button, entering text in the prompt, accepting it, and verifying the entered text appears in the result

Starting URL: https://the-internet.herokuapp.com/javascript_alerts

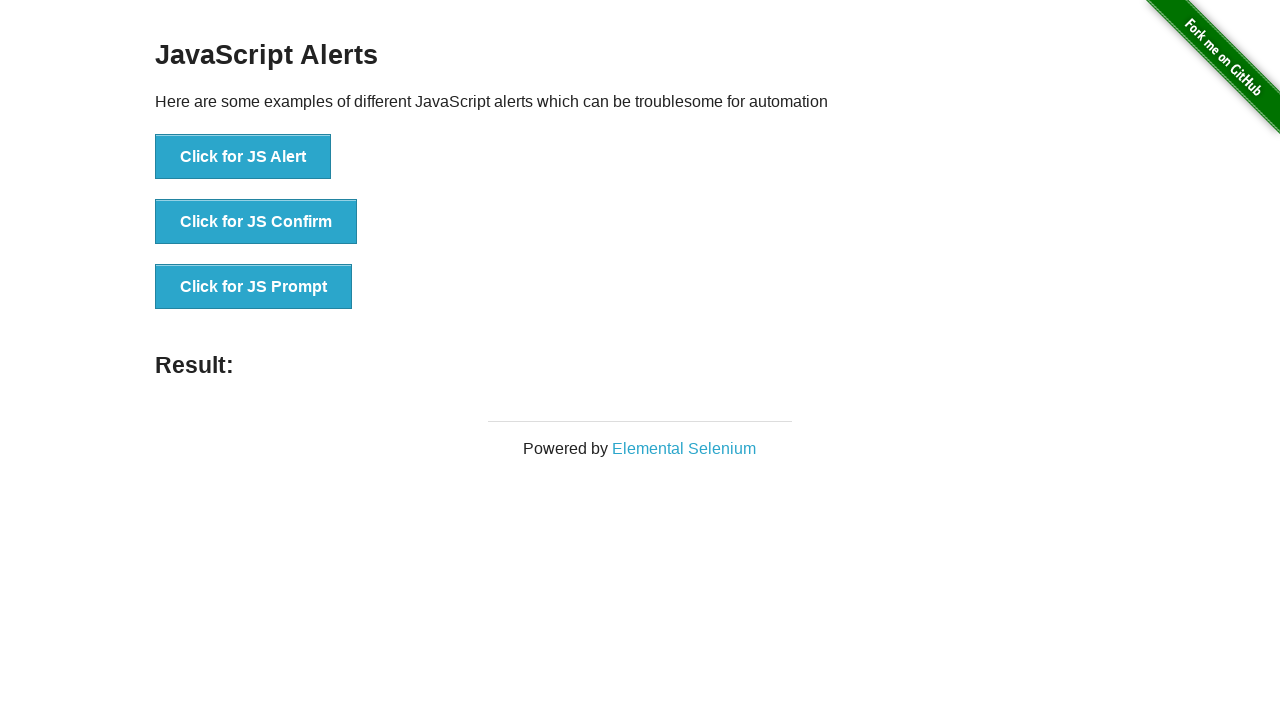

Set up dialog handler to accept JS Prompt with text 'Hello from Playwright test!'
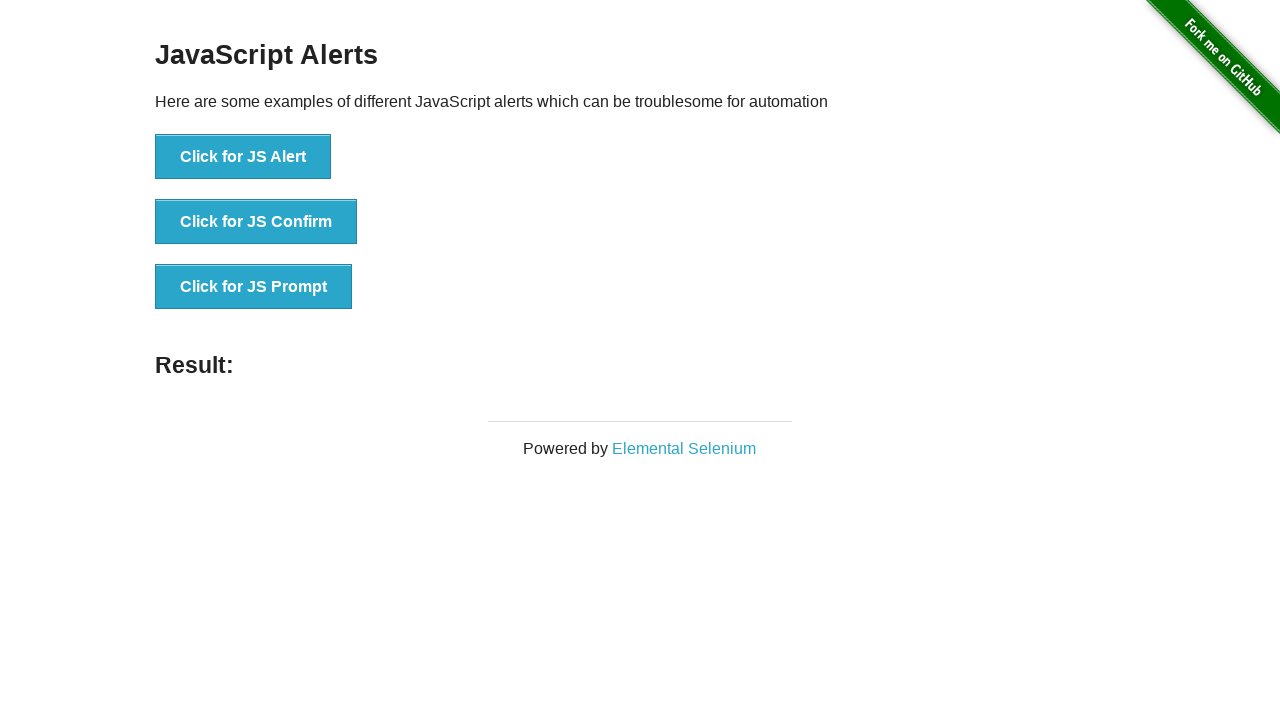

Clicked the JS Prompt button at (254, 287) on button:has-text('Click for JS Prompt')
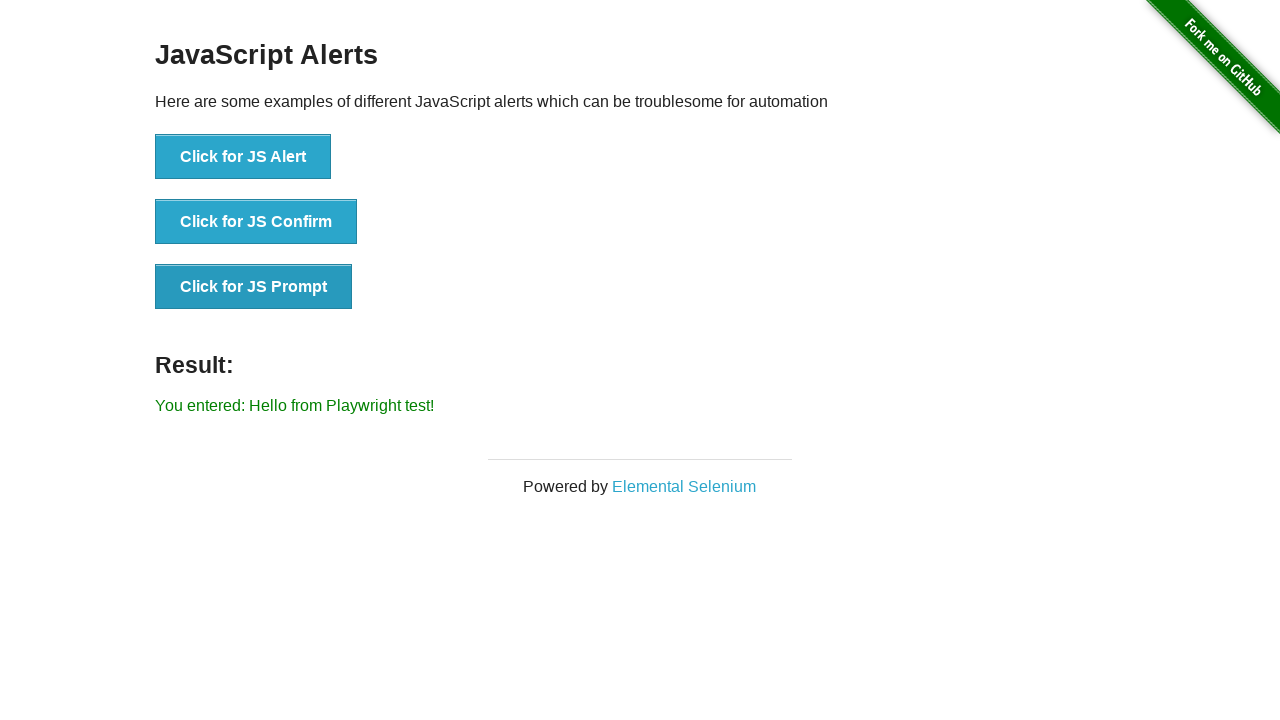

Result message appeared on page
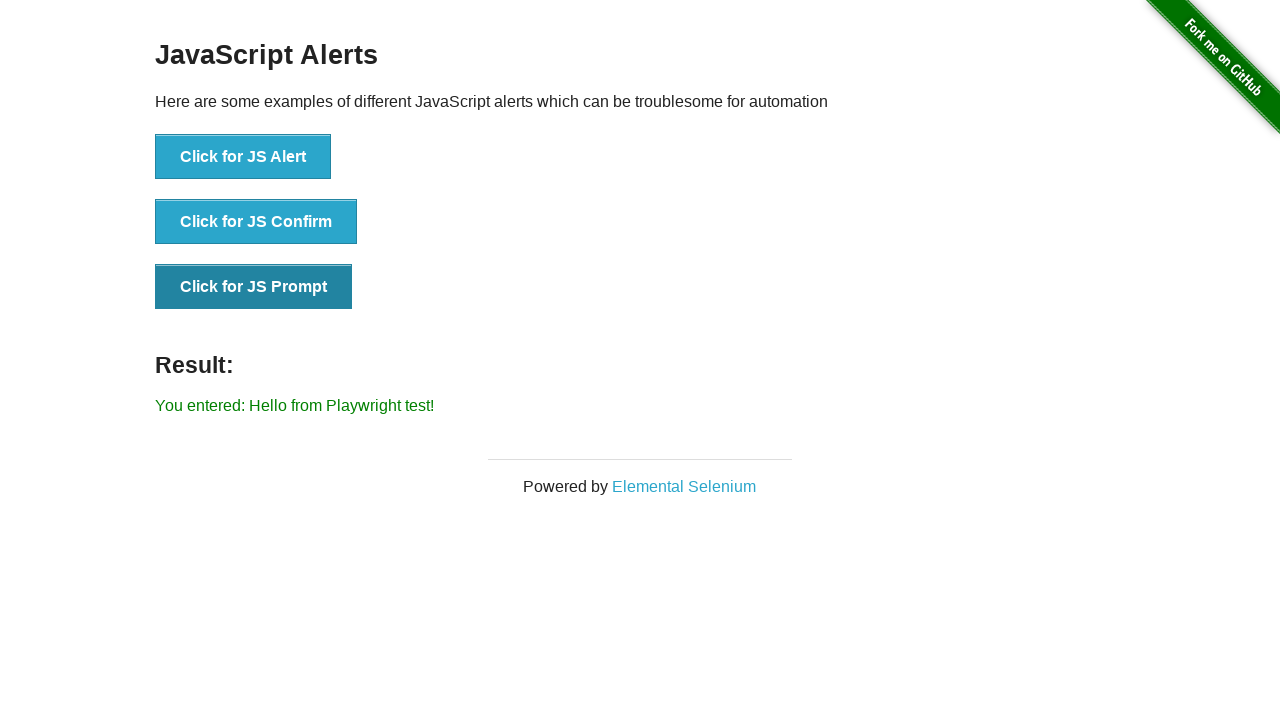

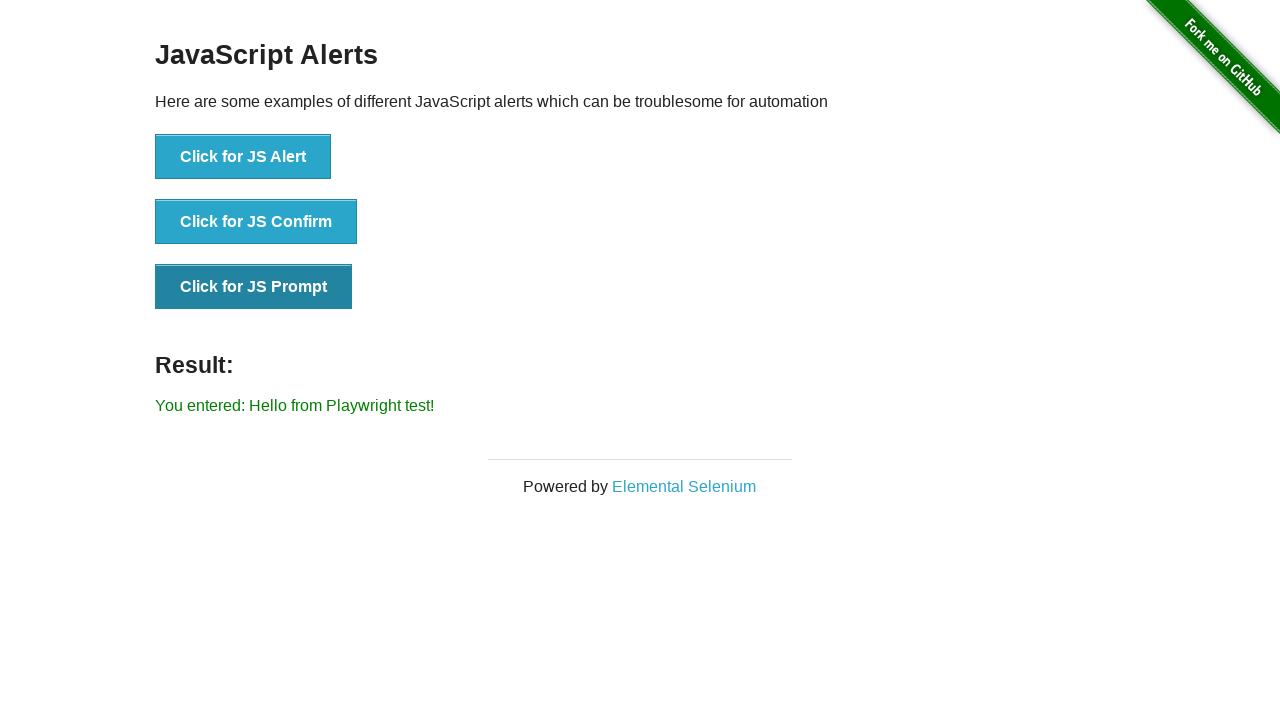